Tests a practice form by filling out all fields including name, email, gender, phone, date of birth, subjects, hobbies, and state/city, then submits and verifies a confirmation modal appears.

Starting URL: https://demoqa.com/automation-practice-form

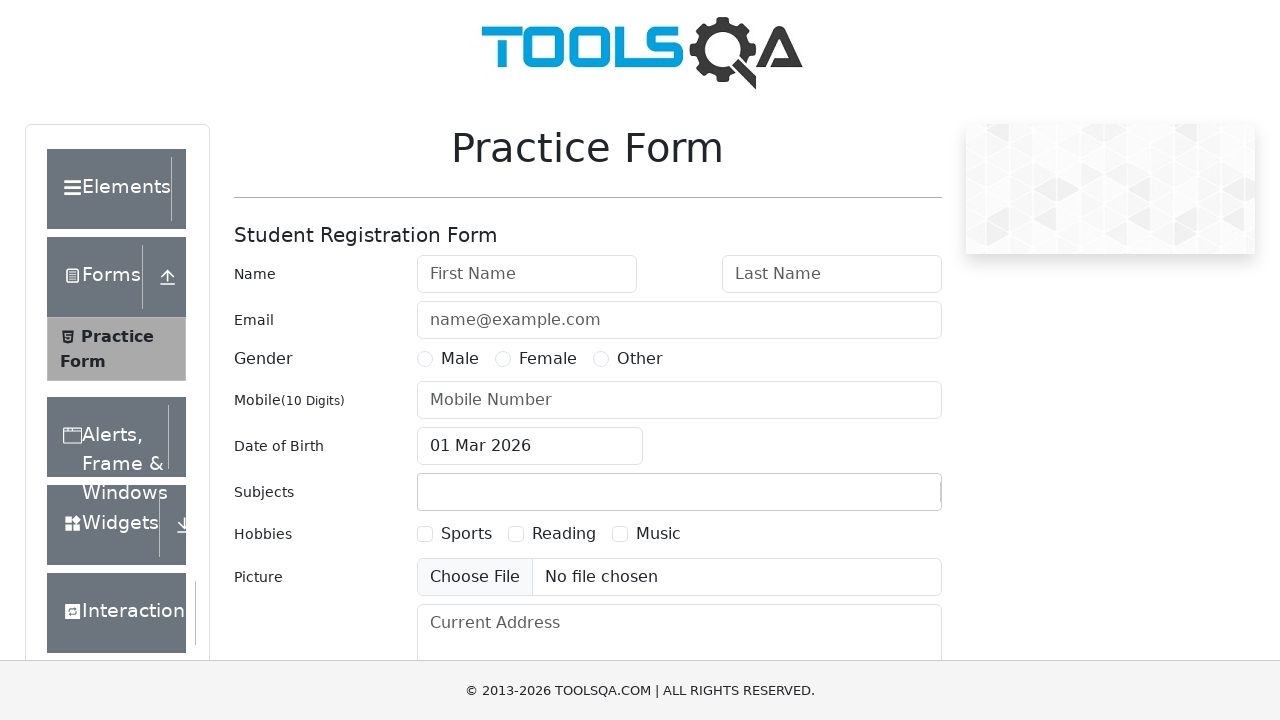

Clicked first name field at (527, 274) on #firstName
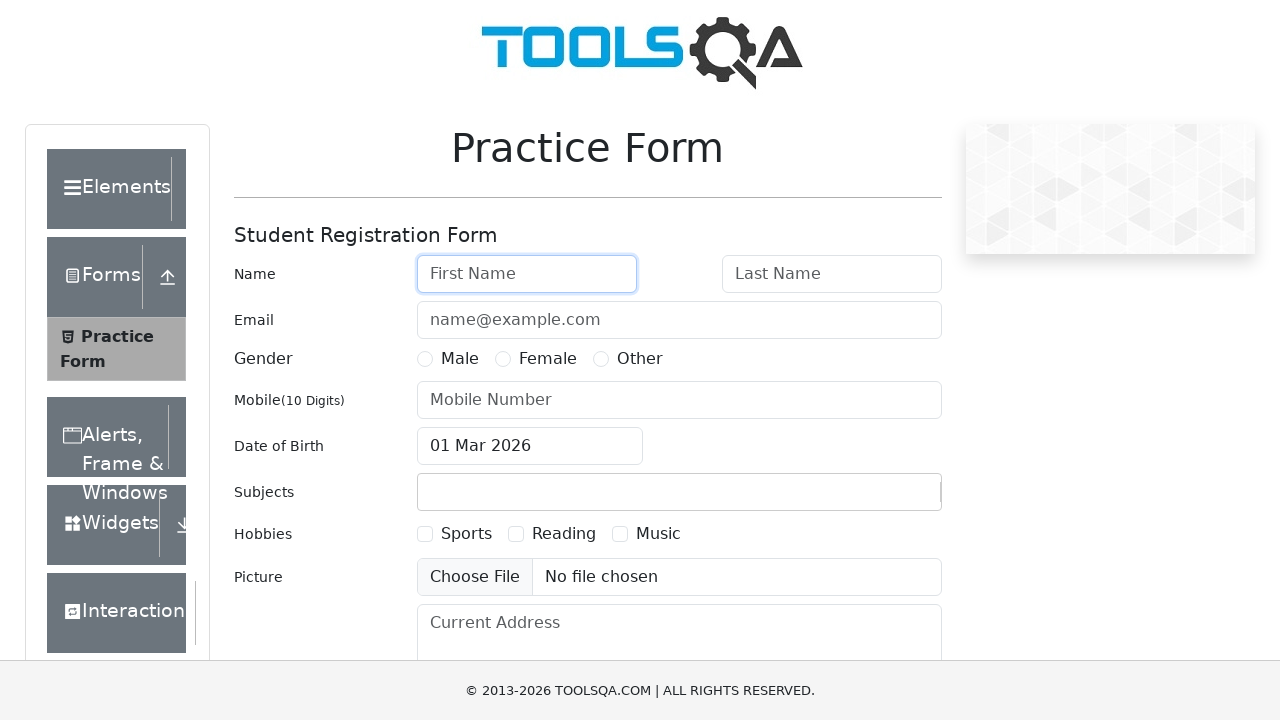

Filled first name with 'Ania' on #firstName
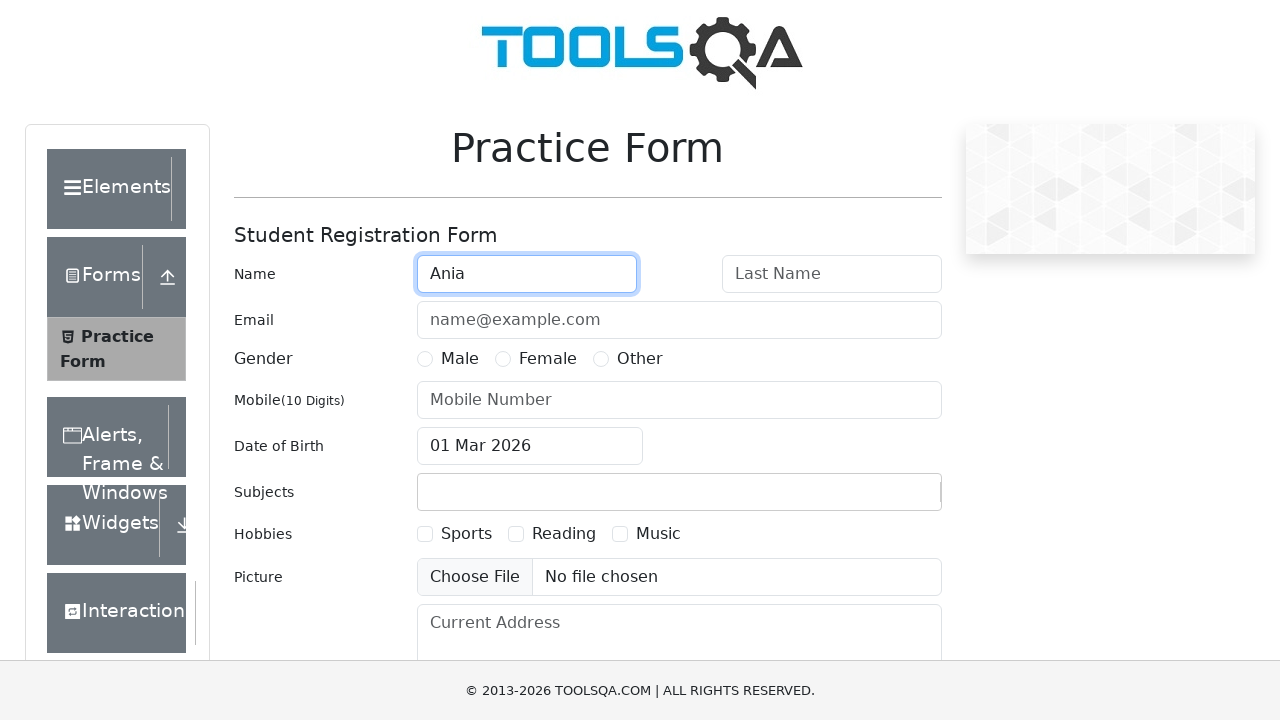

Clicked last name field at (832, 274) on #lastName
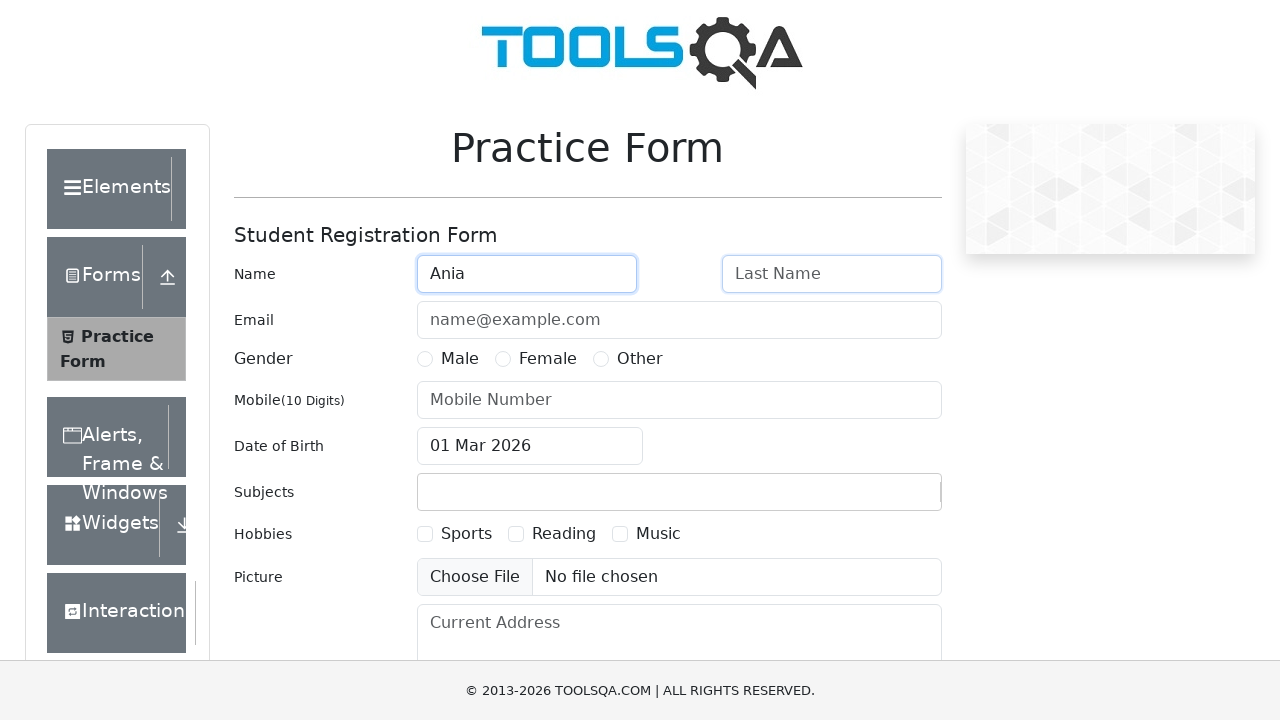

Filled last name with 'AJR' on #lastName
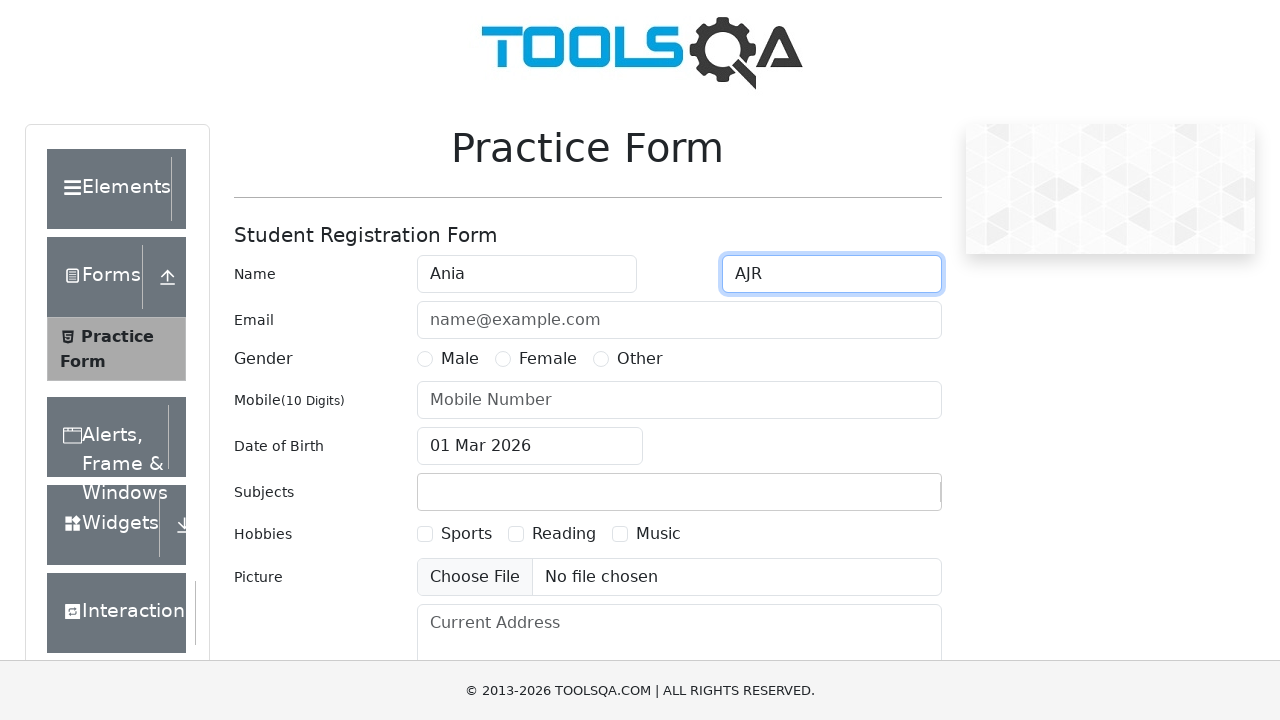

Clicked email field at (679, 320) on #userEmail
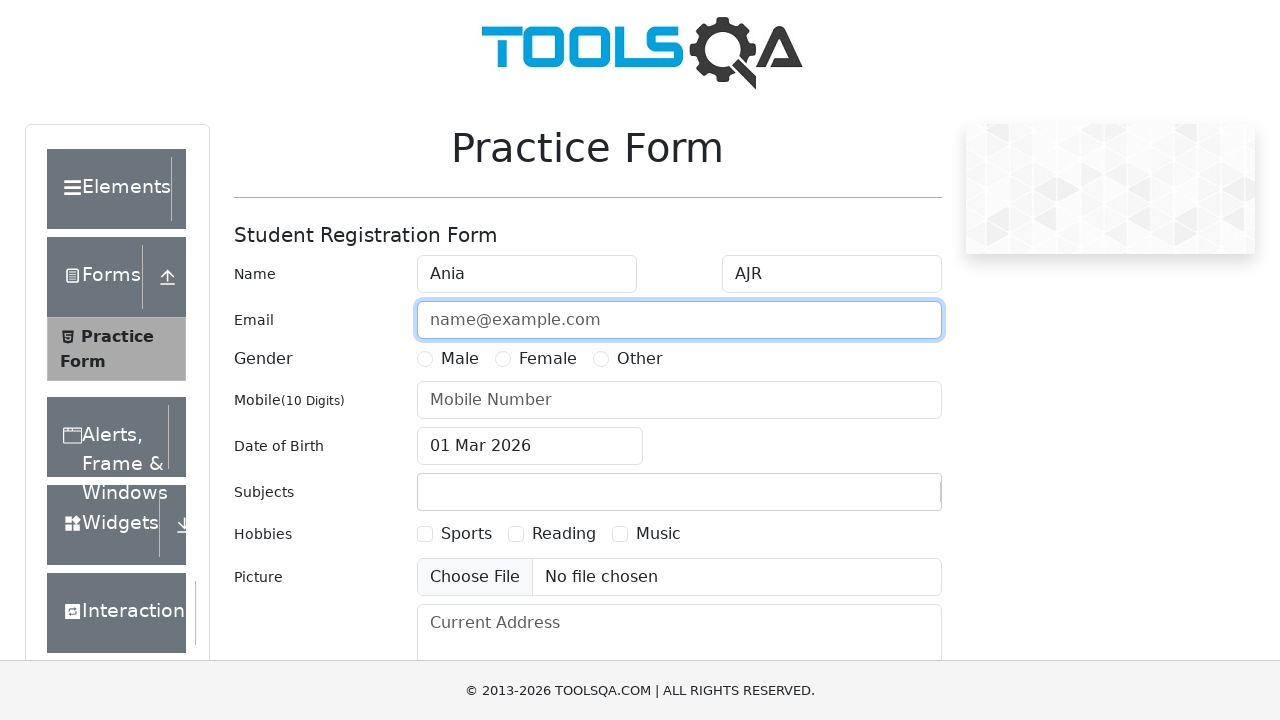

Filled email with 'ania@ajr.pl' on #userEmail
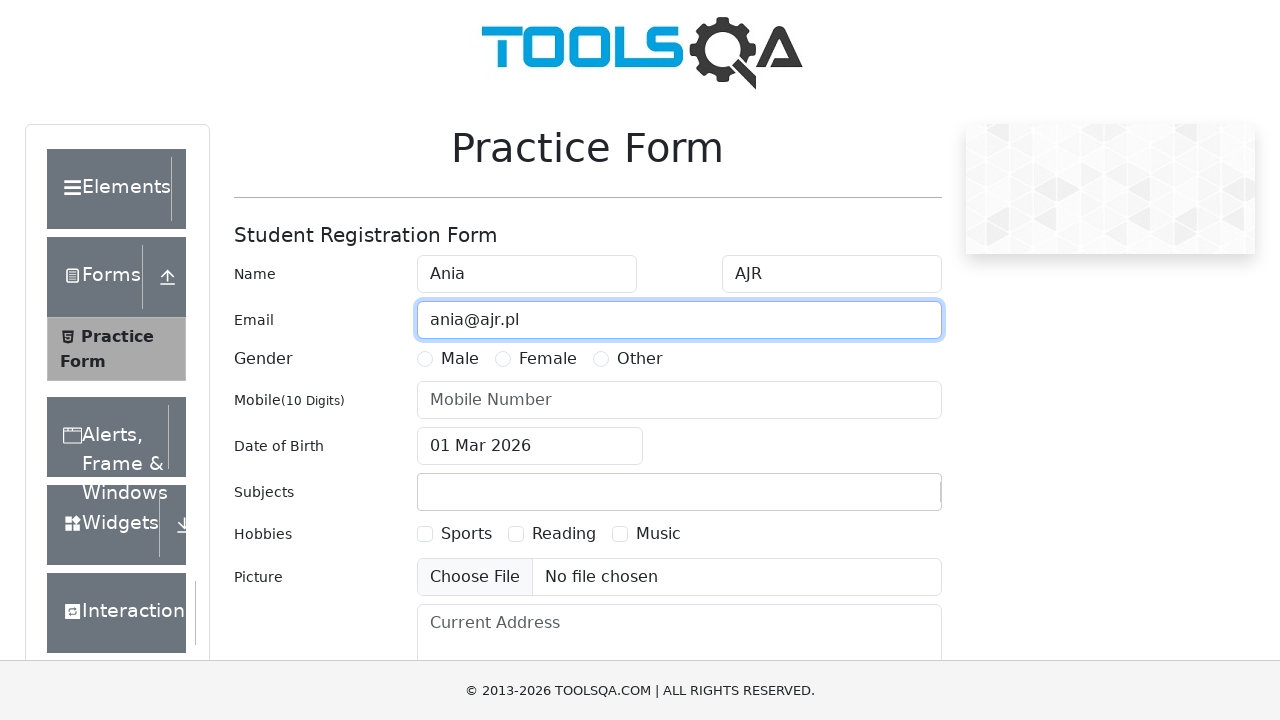

Waited for female gender radio button to be visible
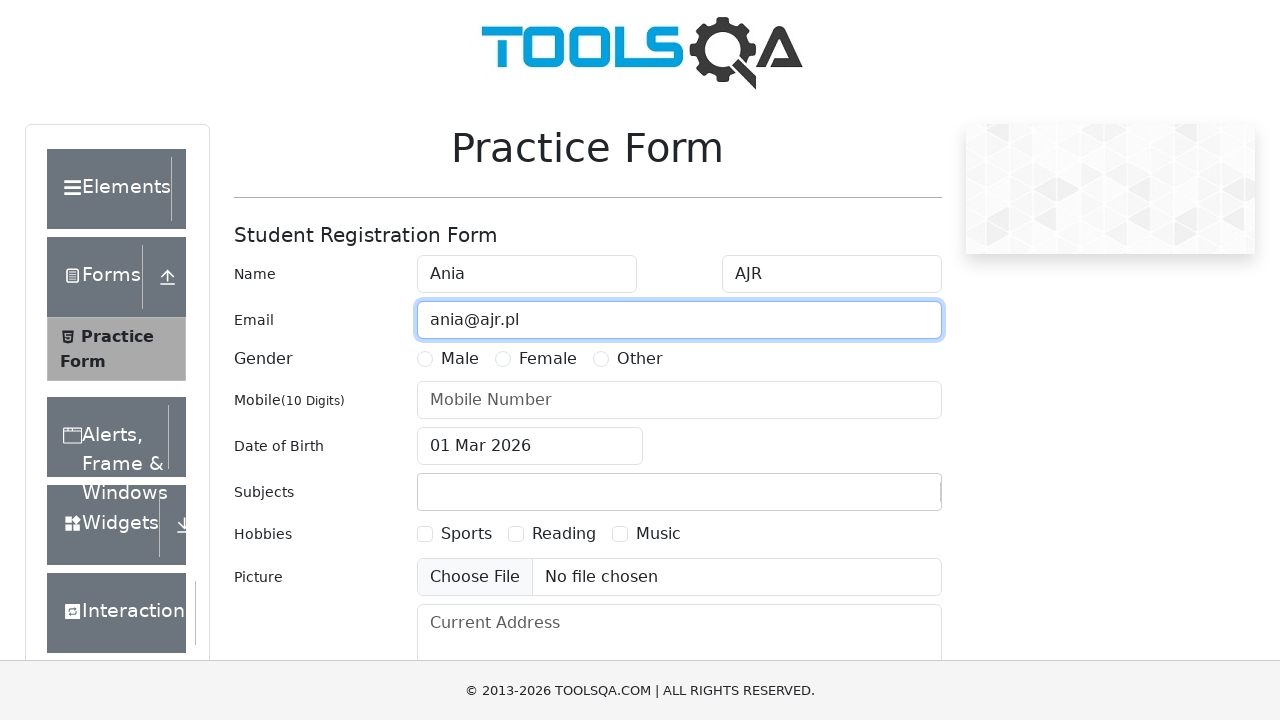

Selected Female gender at (548, 359) on label[for="gender-radio-2"]
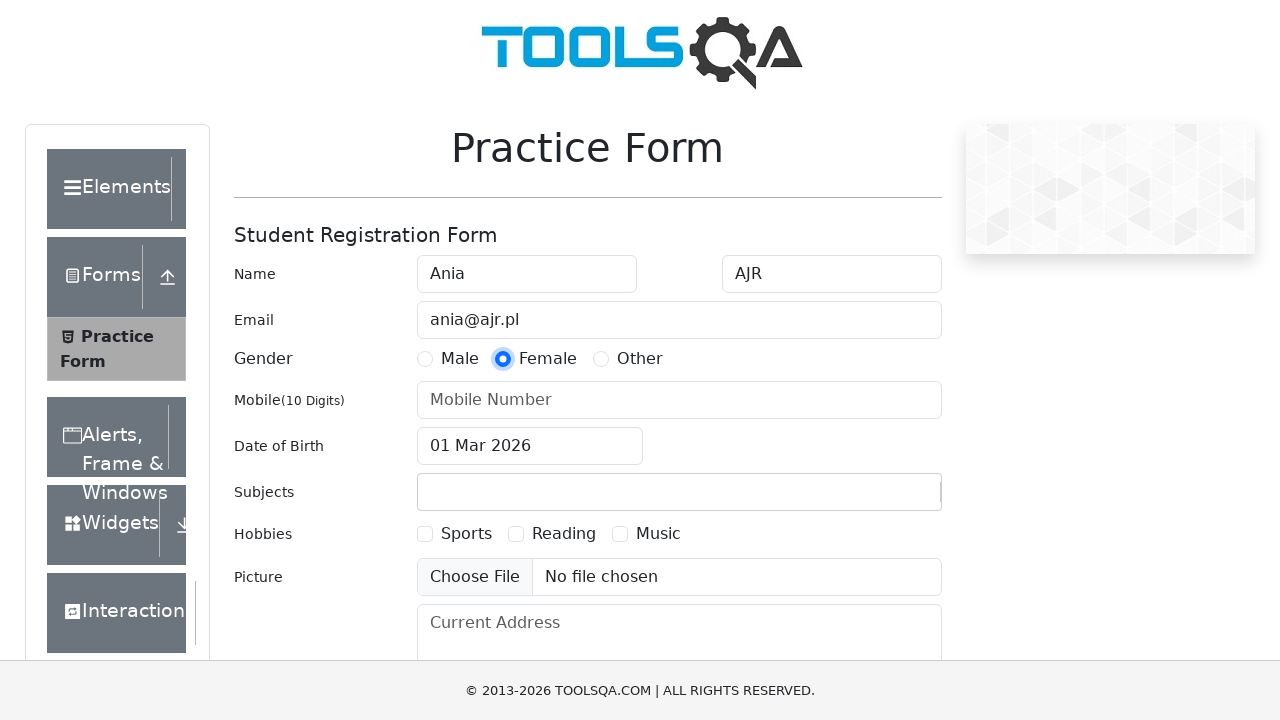

Clicked mobile number field at (679, 400) on #userNumber
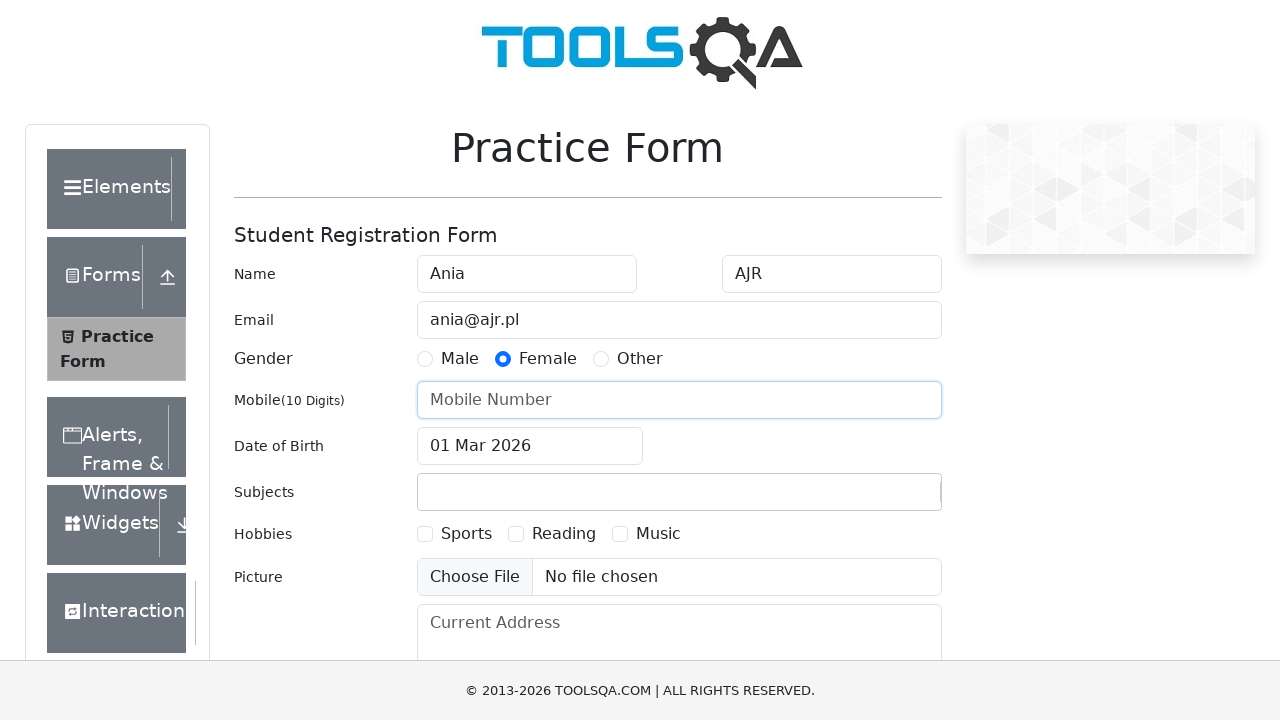

Filled mobile number with '1234512345' on #userNumber
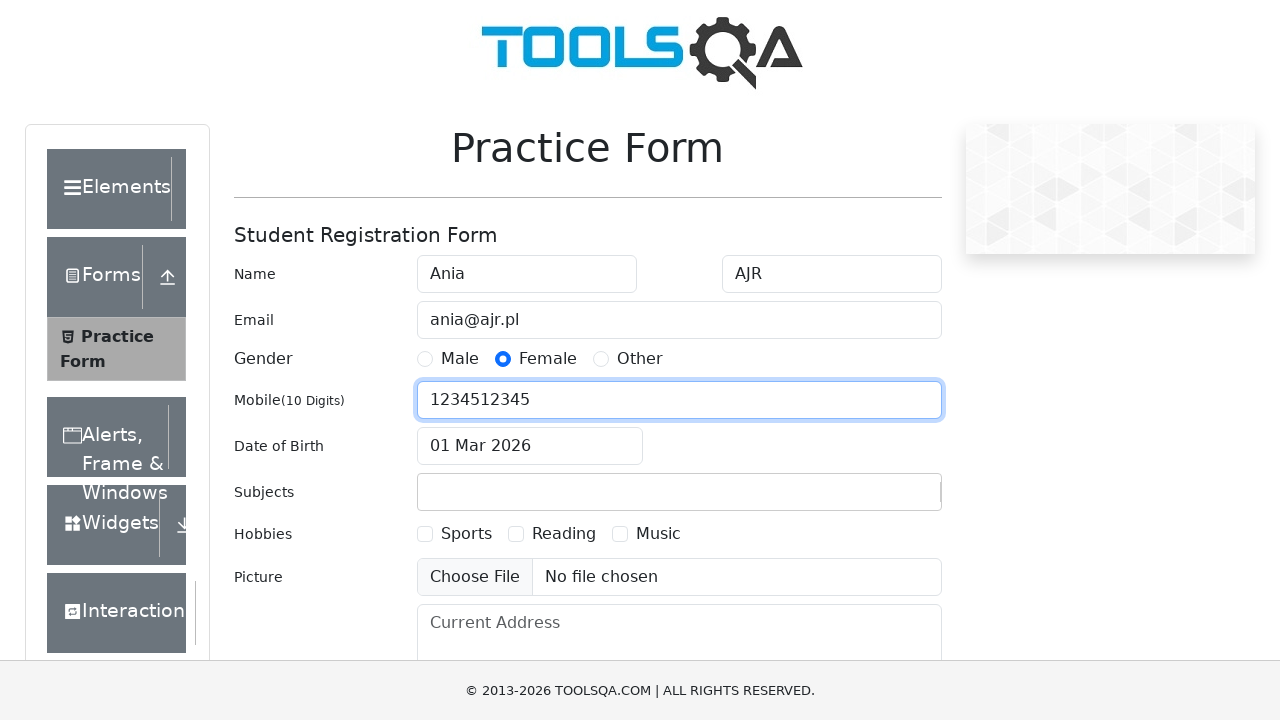

Clicked date of birth input field at (530, 446) on #dateOfBirthInput
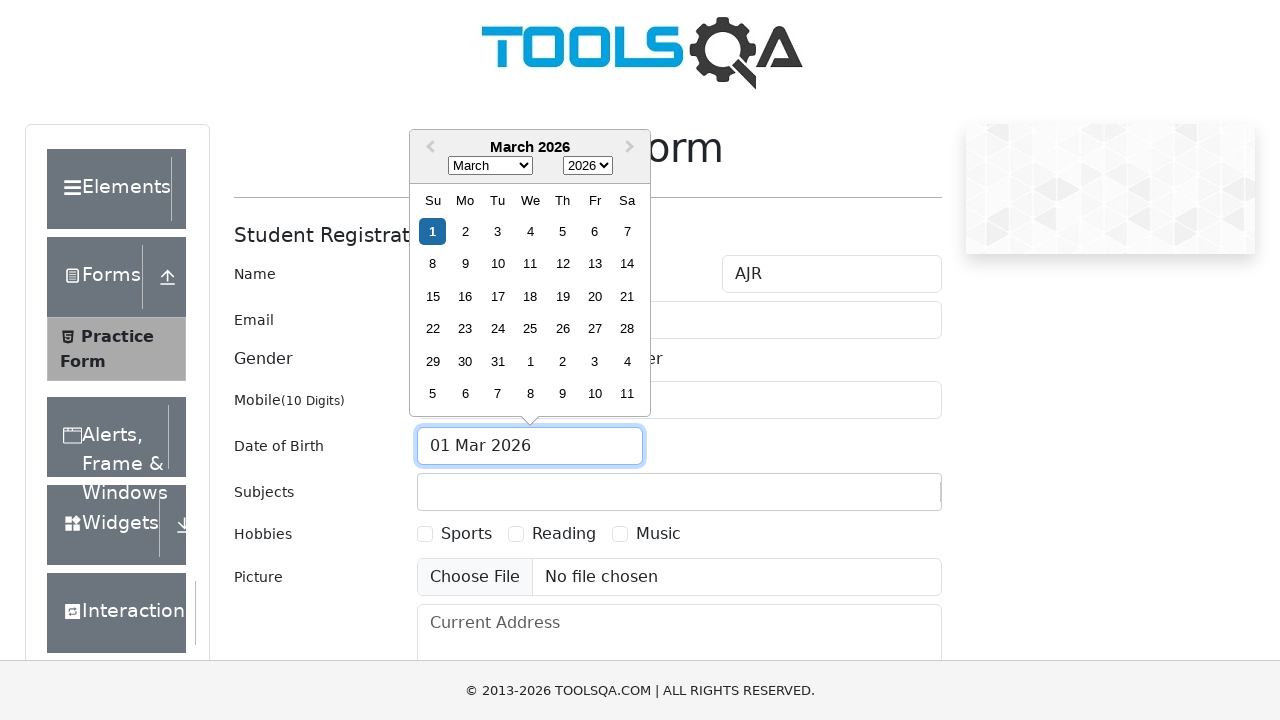

Selected year 1986 from date picker on .react-datepicker__year-select
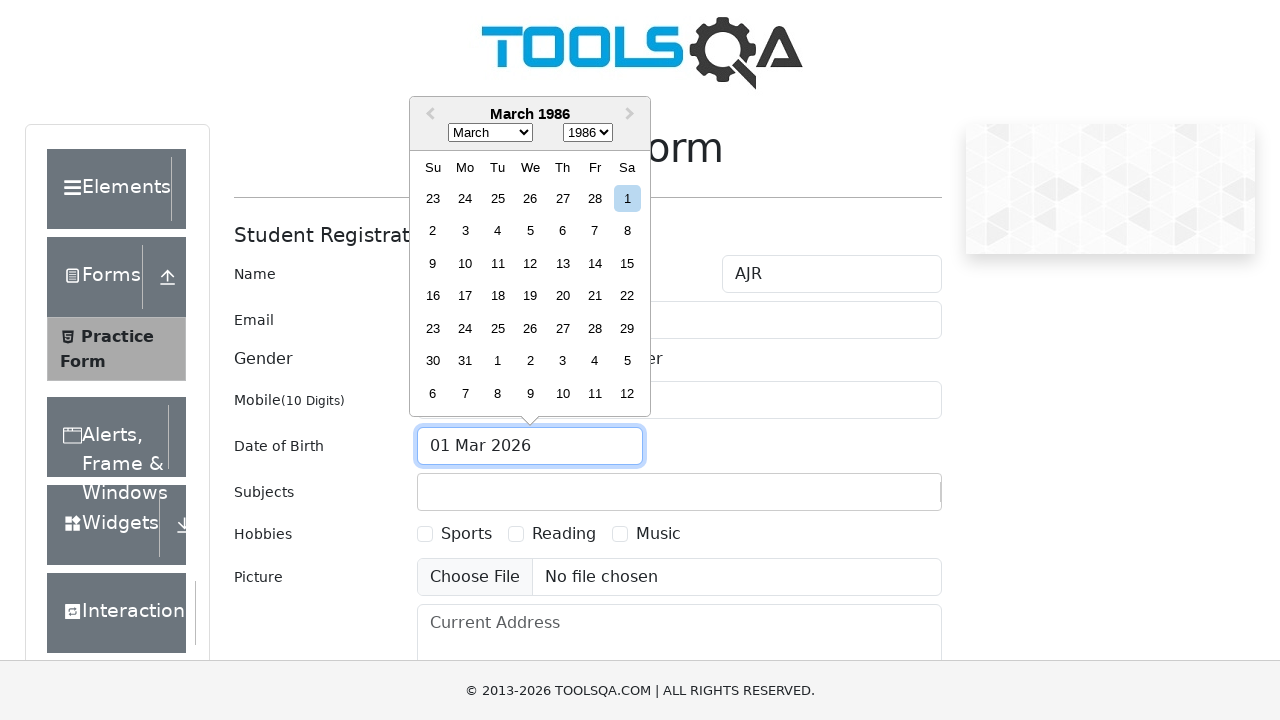

Selected month 6 (July) from date picker on .react-datepicker__month-select
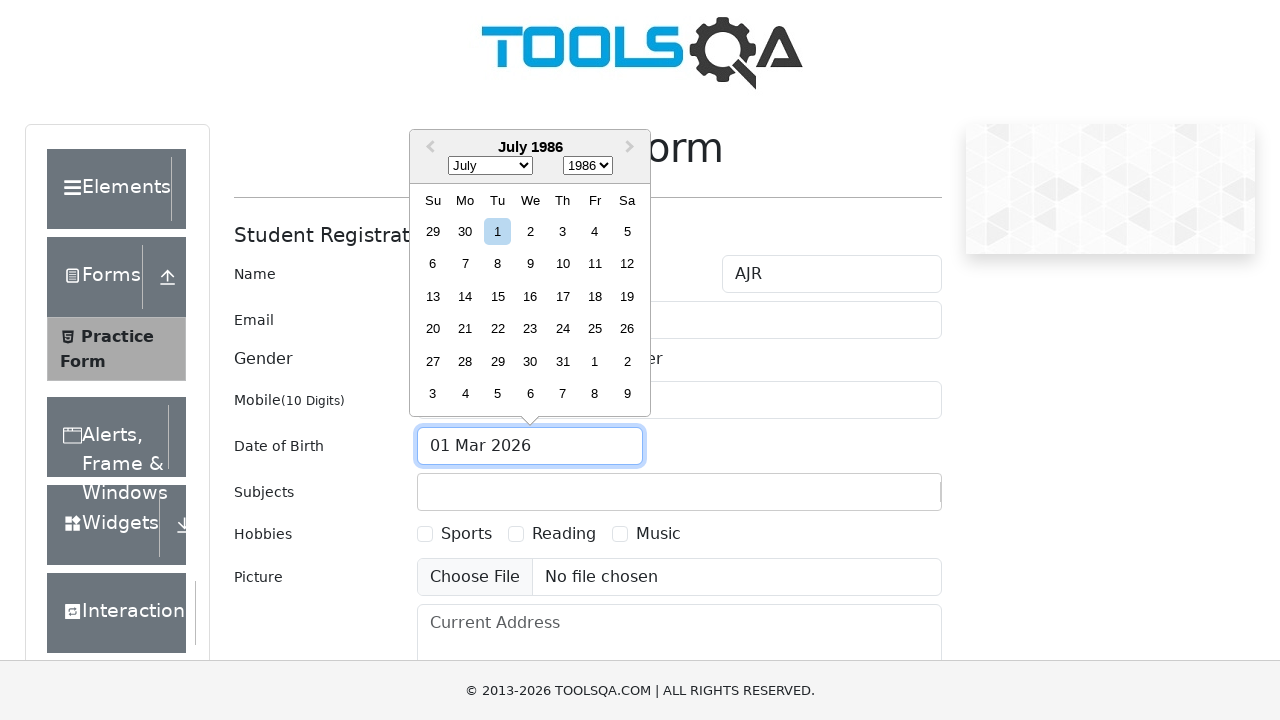

Selected day 5 from date picker, completing date of birth as 05 Jul 1986 at (627, 231) on .react-datepicker__day--005
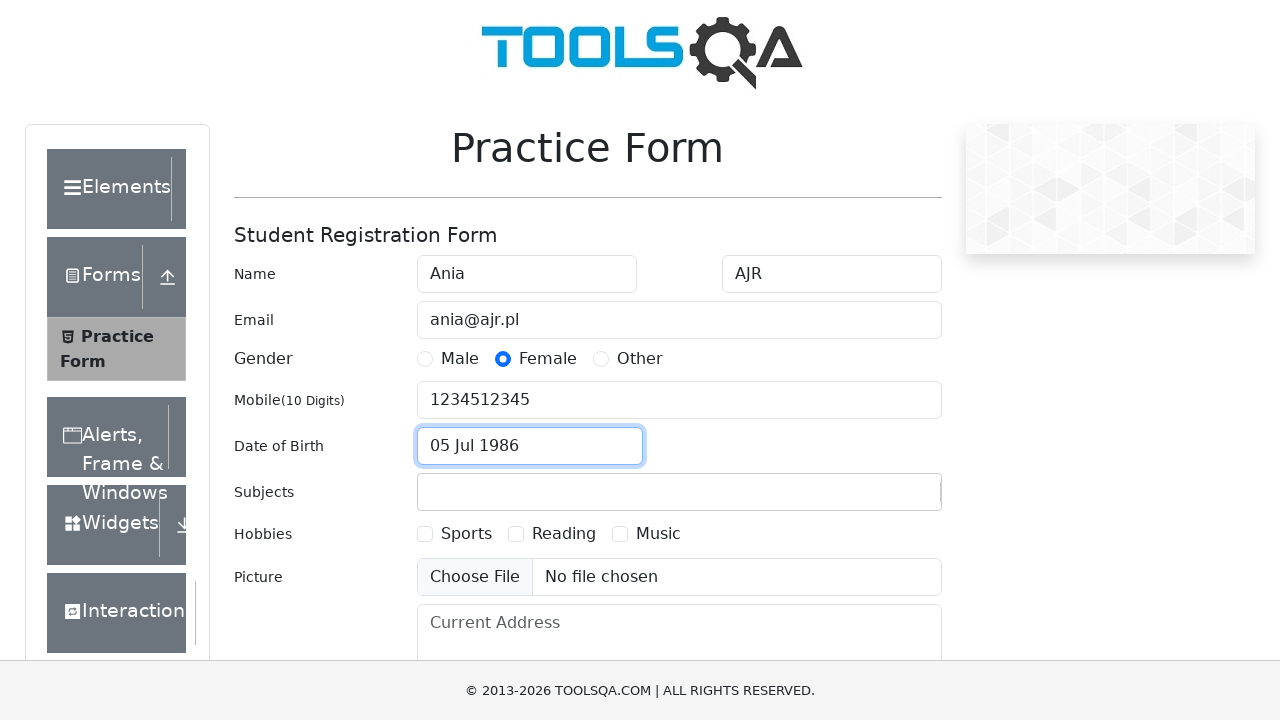

Clicked subjects input field at (430, 492) on #subjectsInput
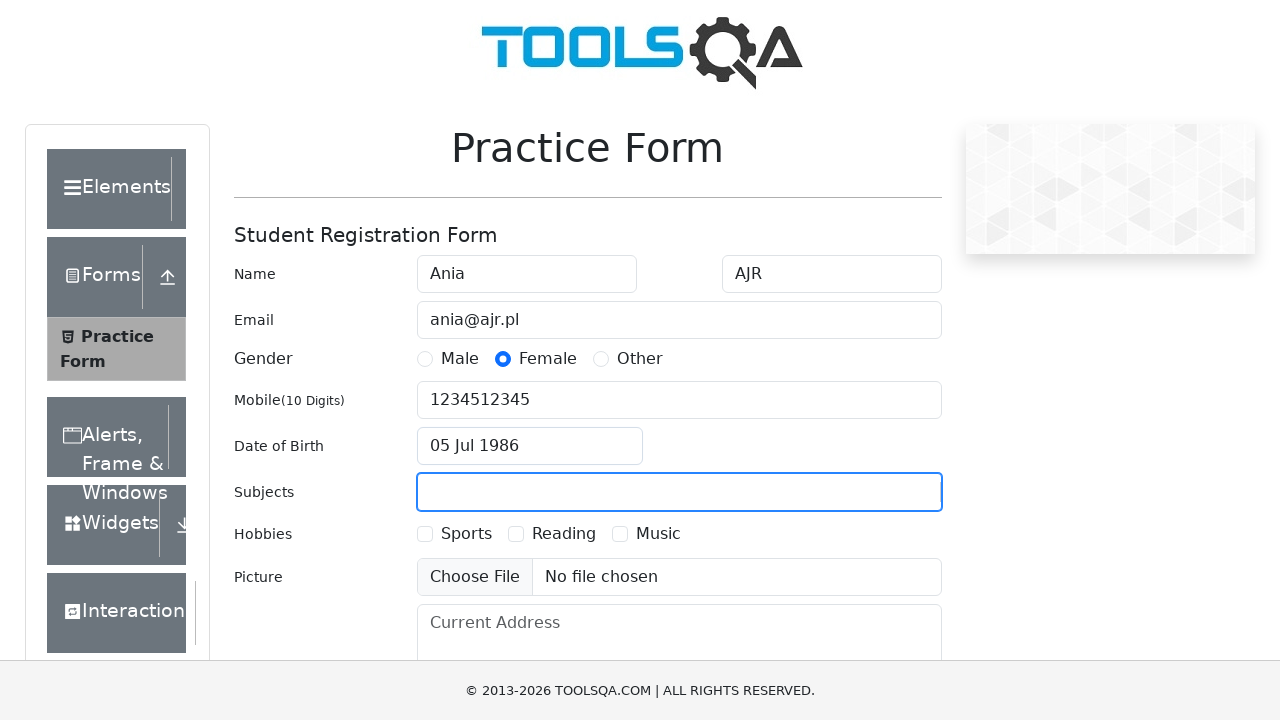

Filled subjects field with 'Maths' on #subjectsInput
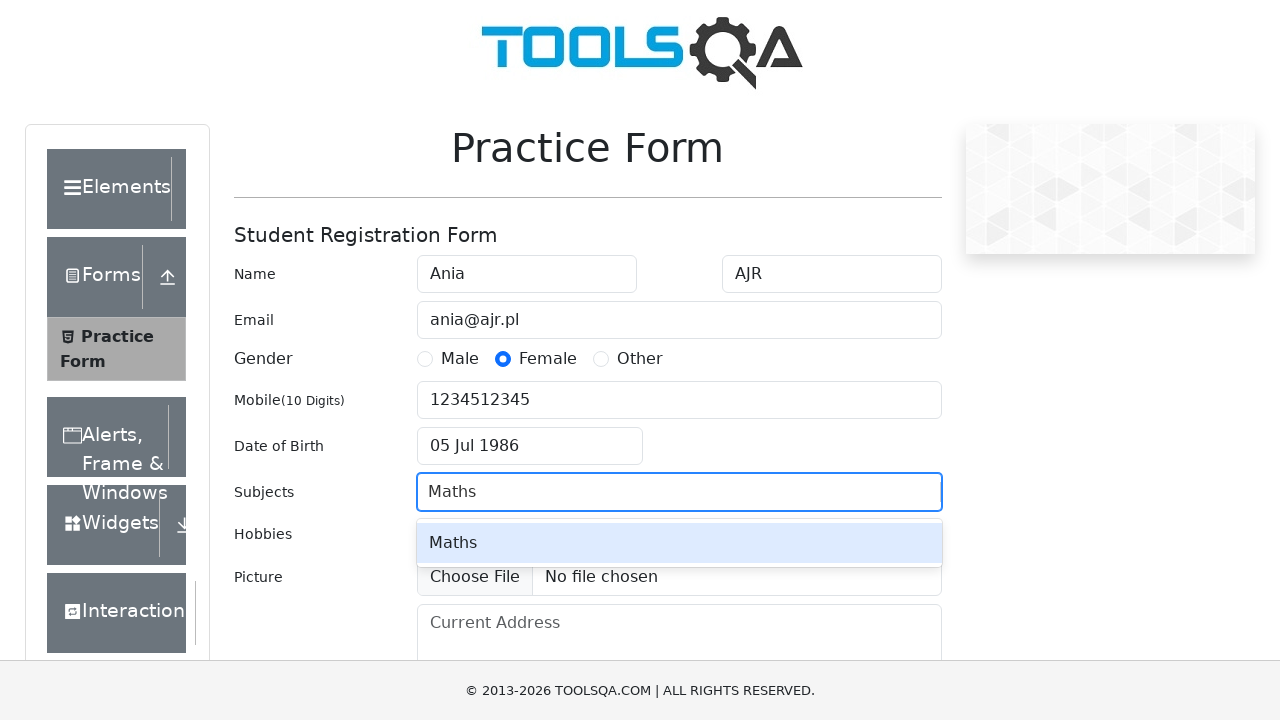

Pressed ArrowDown to navigate autocomplete options
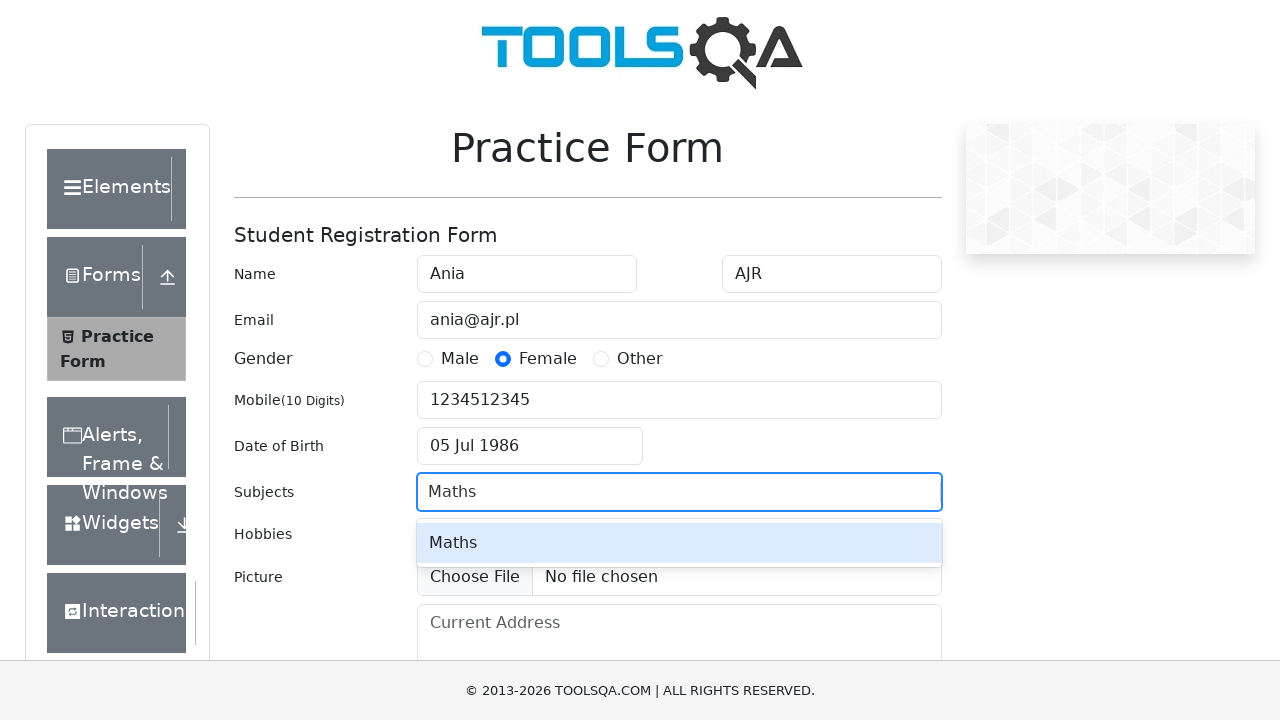

Waited for autocomplete option to appear
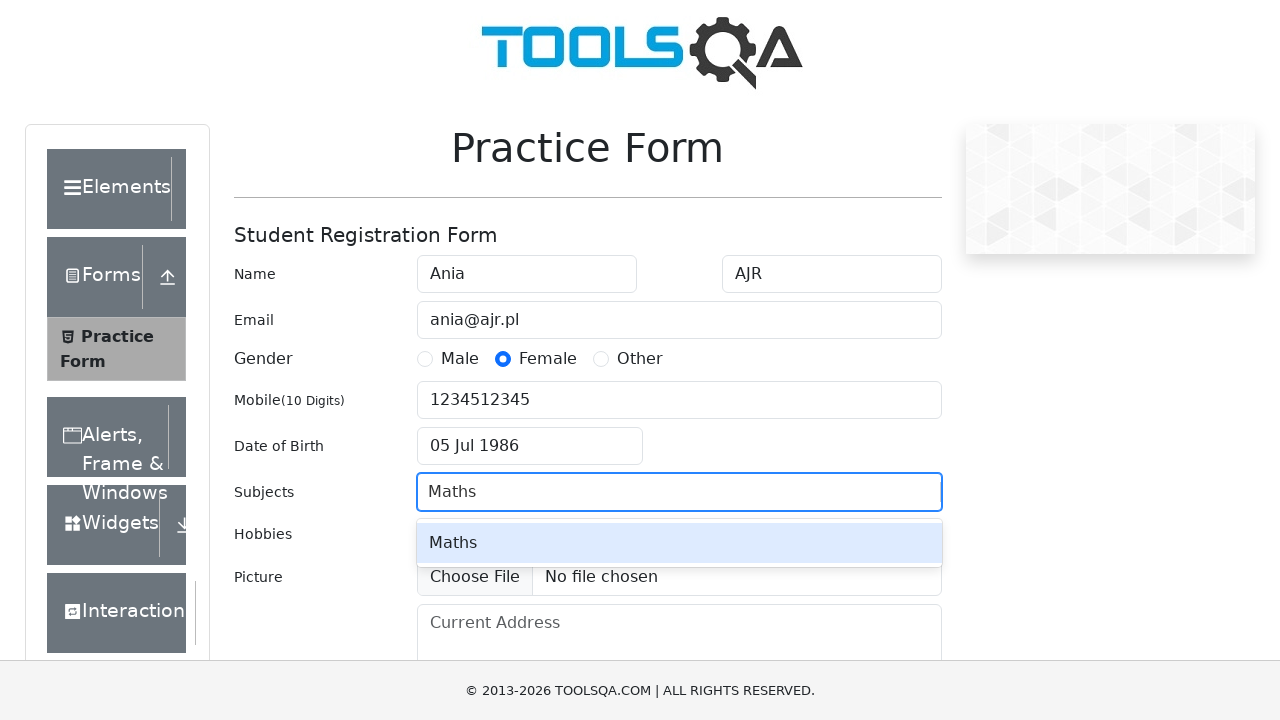

Pressed Enter to select Maths subject
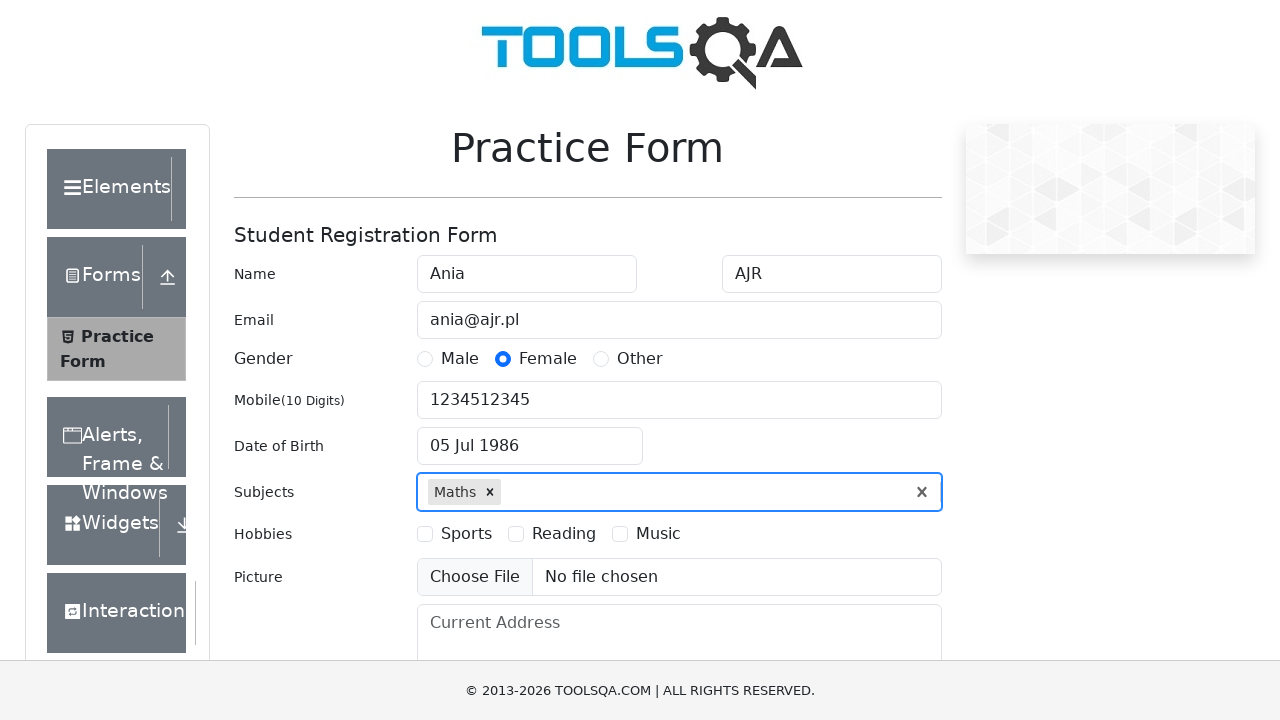

Clicked subjects input field again at (507, 492) on #subjectsInput
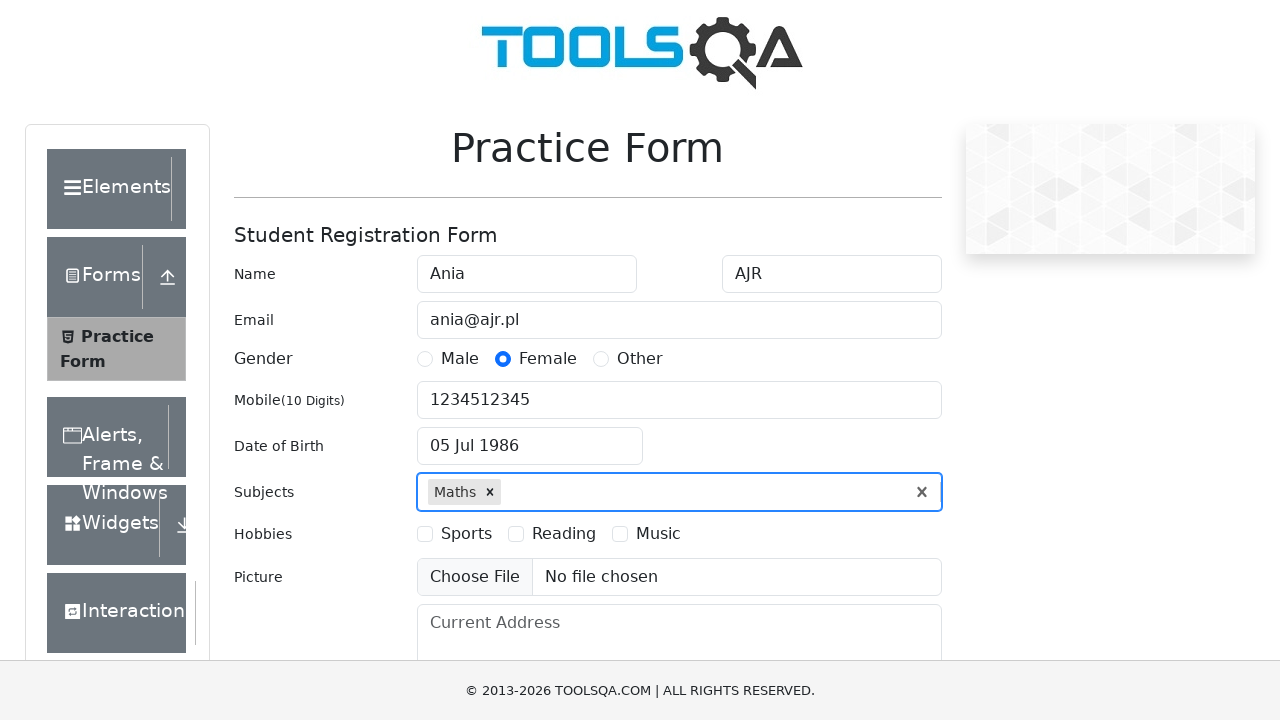

Filled subjects field with 'English' on #subjectsInput
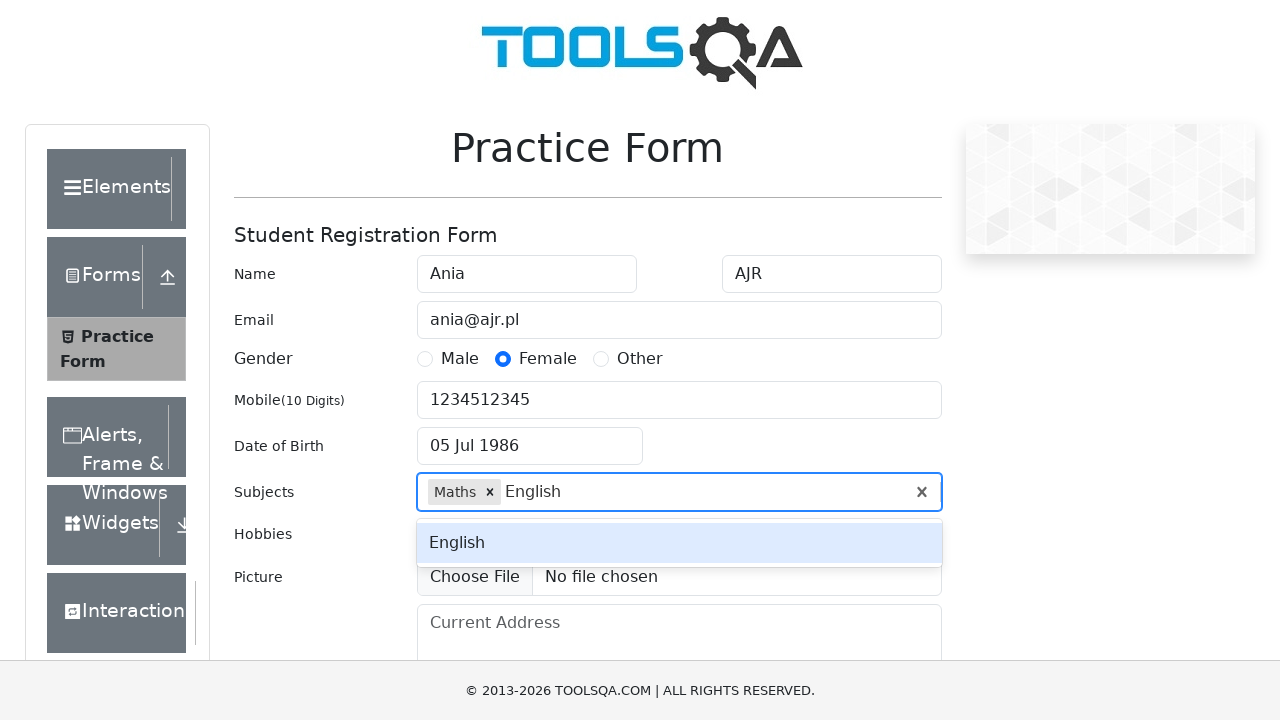

Pressed ArrowDown to navigate autocomplete options
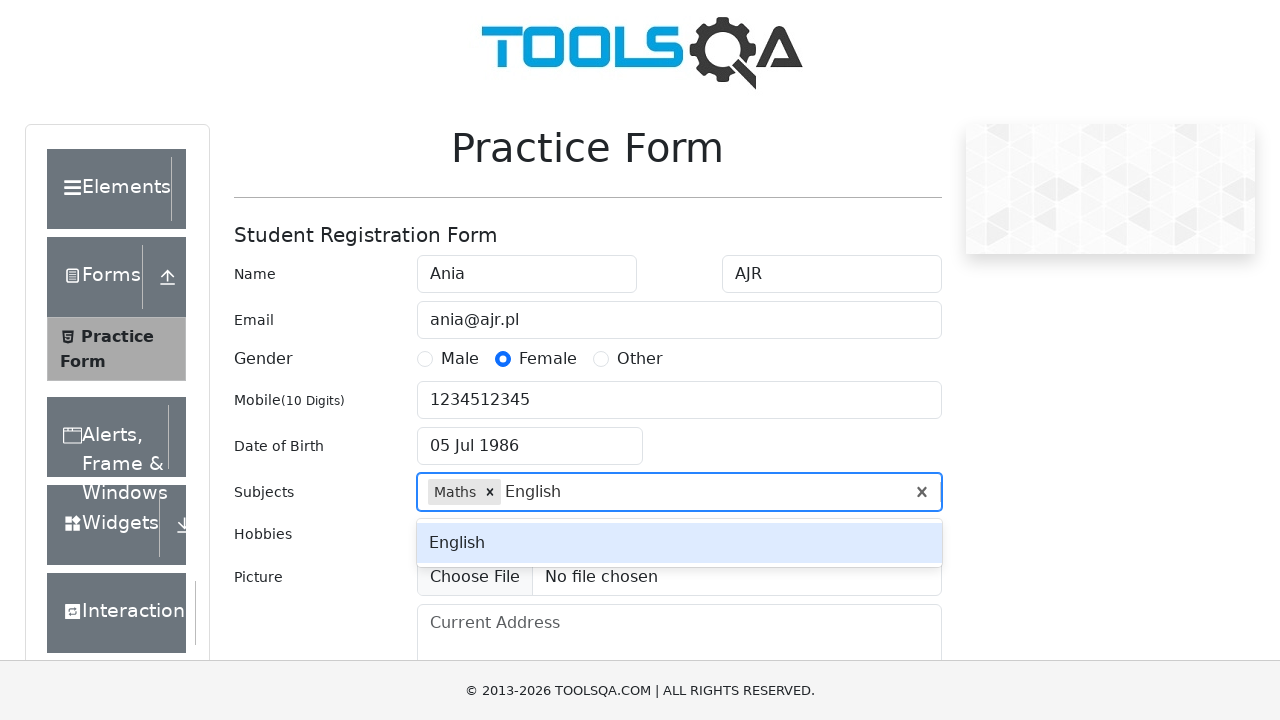

Waited for autocomplete option to appear
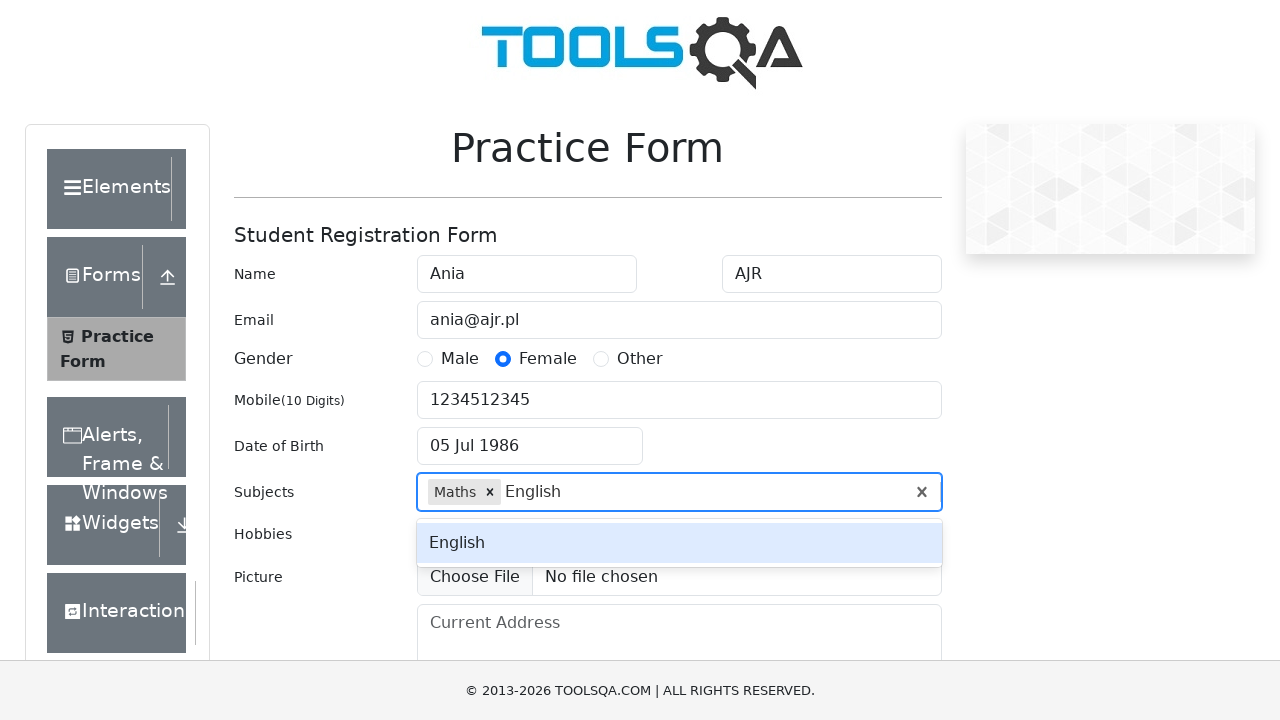

Pressed Enter to select English subject
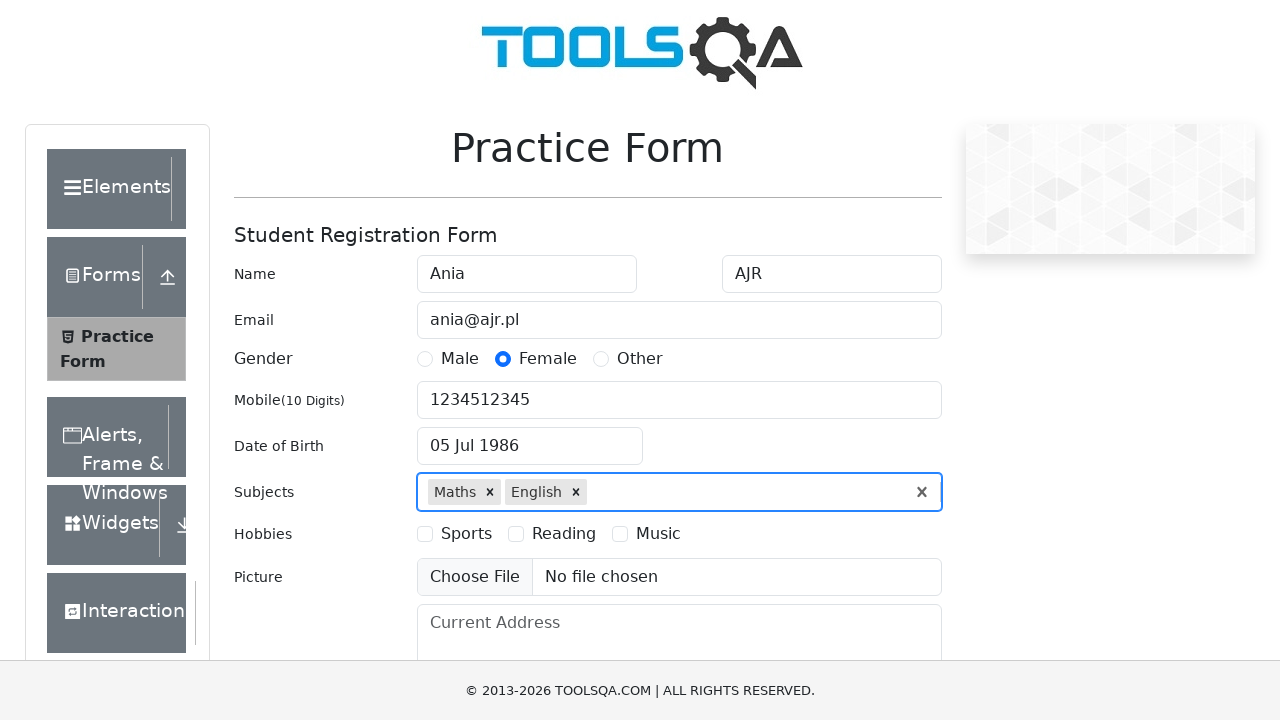

Selected Reading hobby at (564, 534) on internal:text="Reading"i
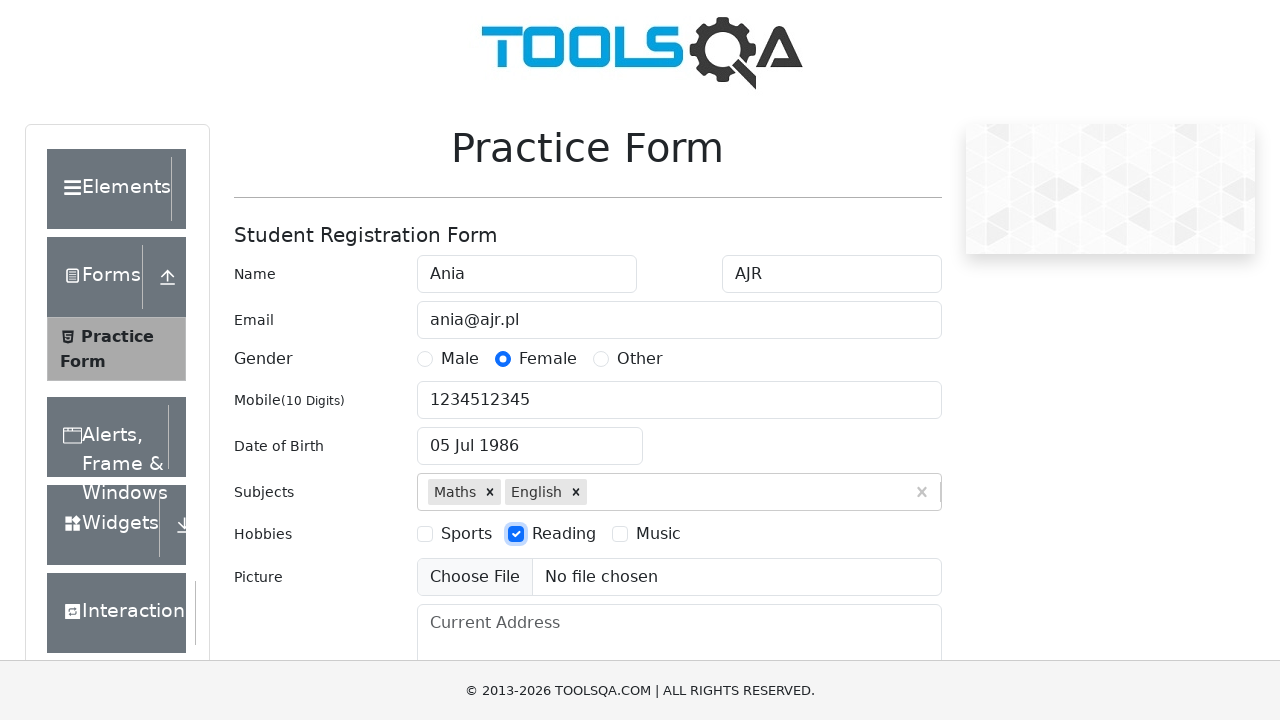

Selected Music hobby at (658, 534) on internal:text="Music"i
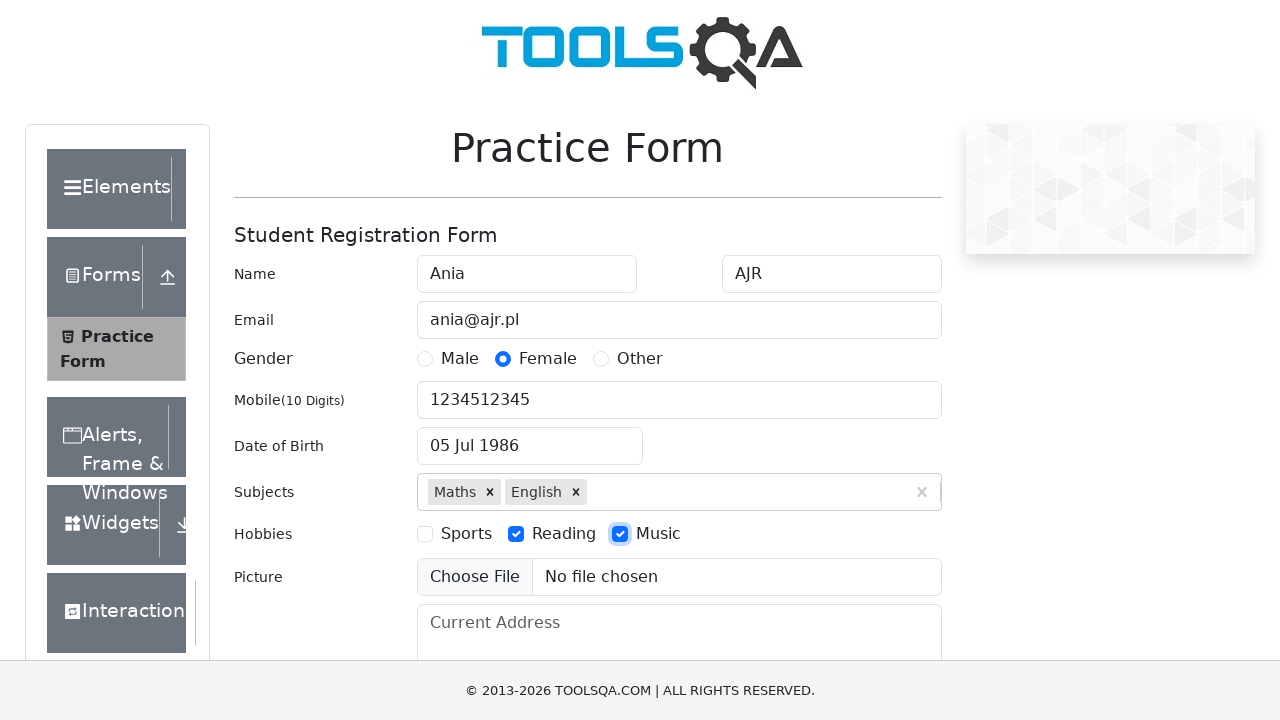

Clicked current address field at (679, 654) on #currentAddress
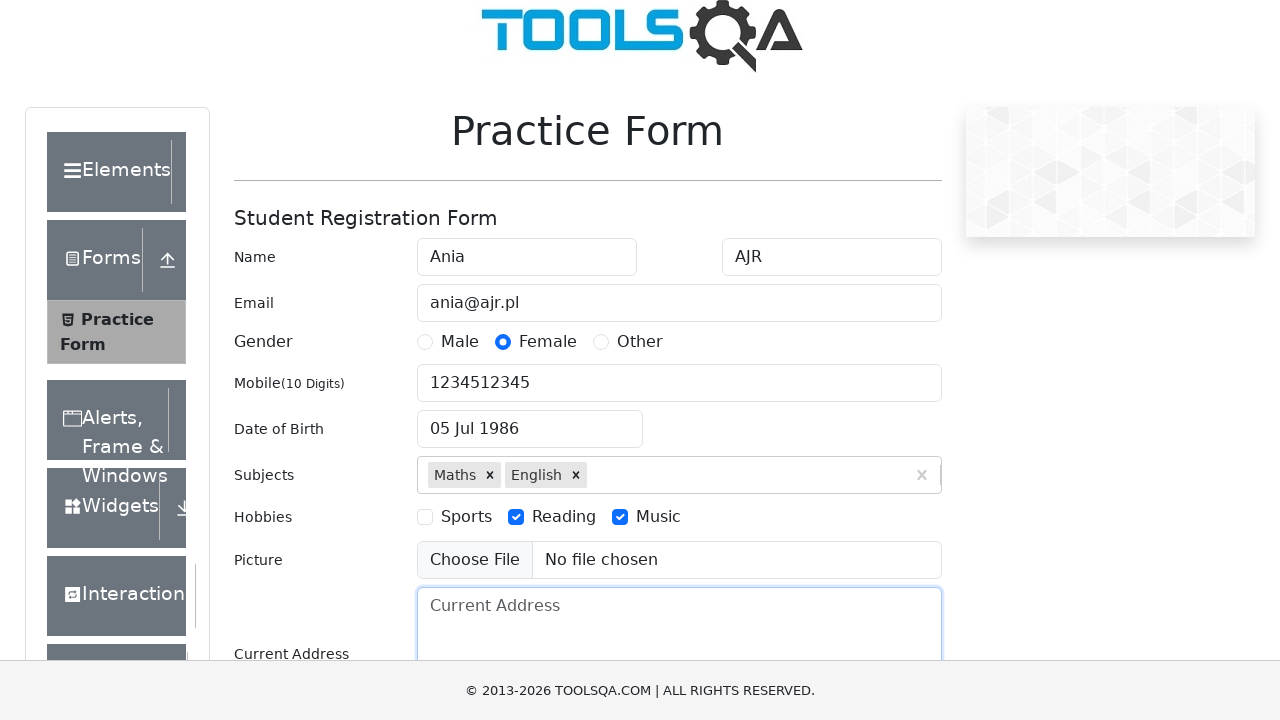

Filled current address with 'Białystok, ul. Piękna 1 m 7' on #currentAddress
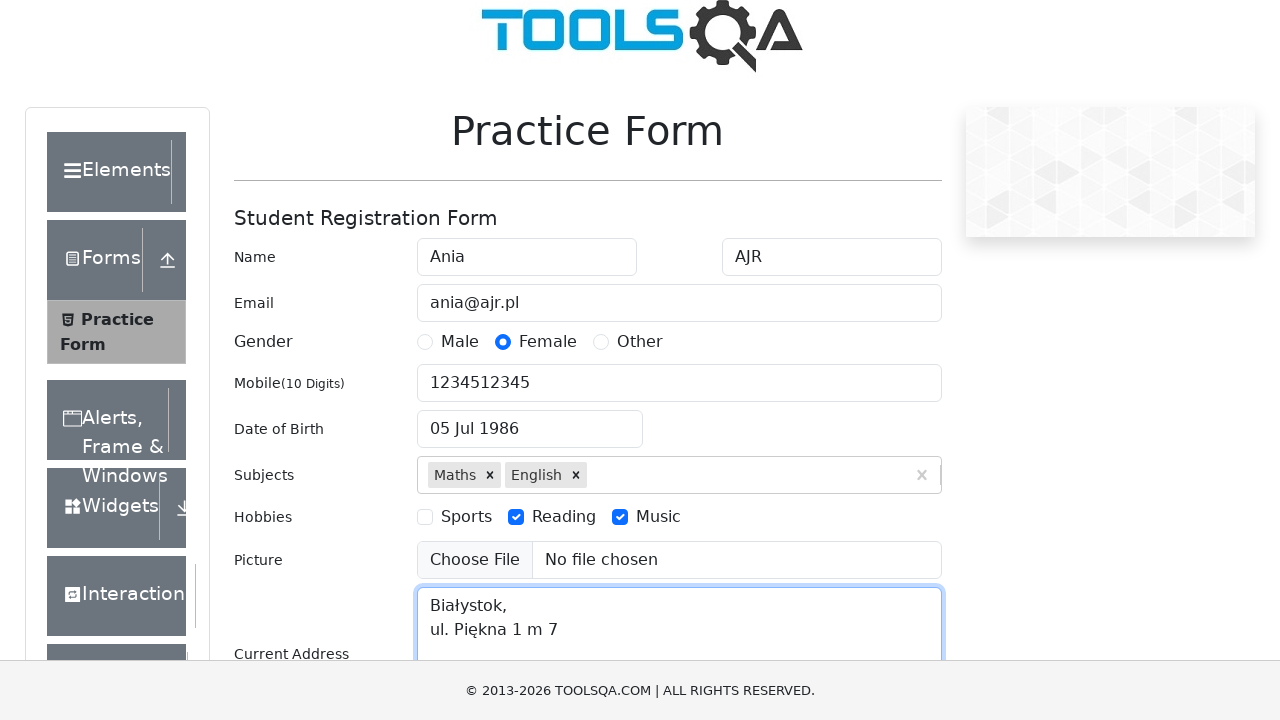

Clicked state dropdown at (527, 437) on #state
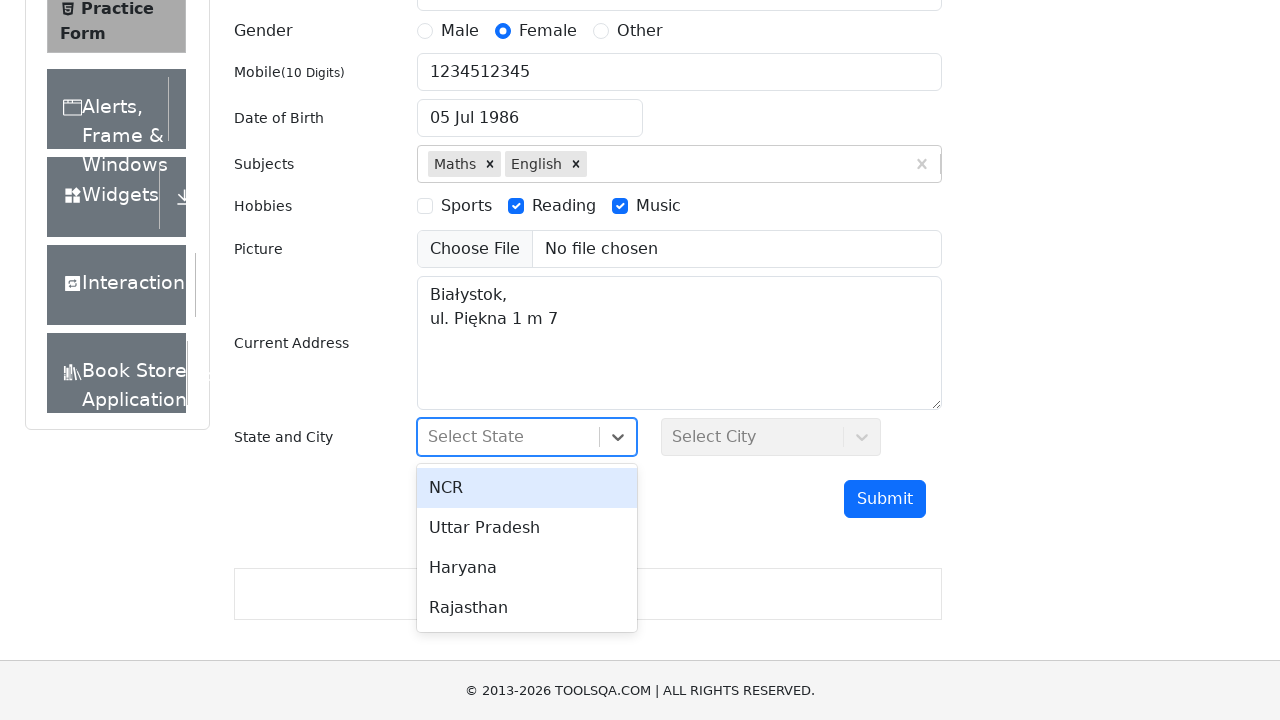

Selected Haryana state at (527, 568) on internal:text="Haryana"s
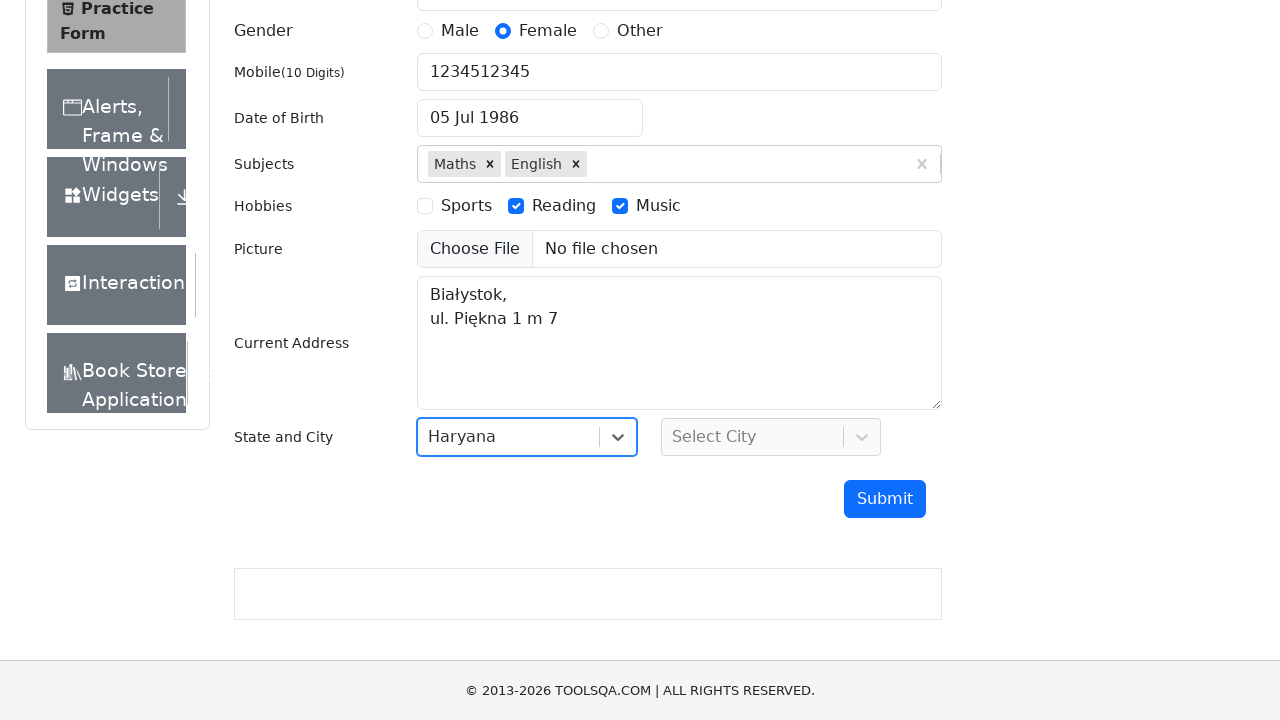

Clicked city dropdown at (771, 437) on #city
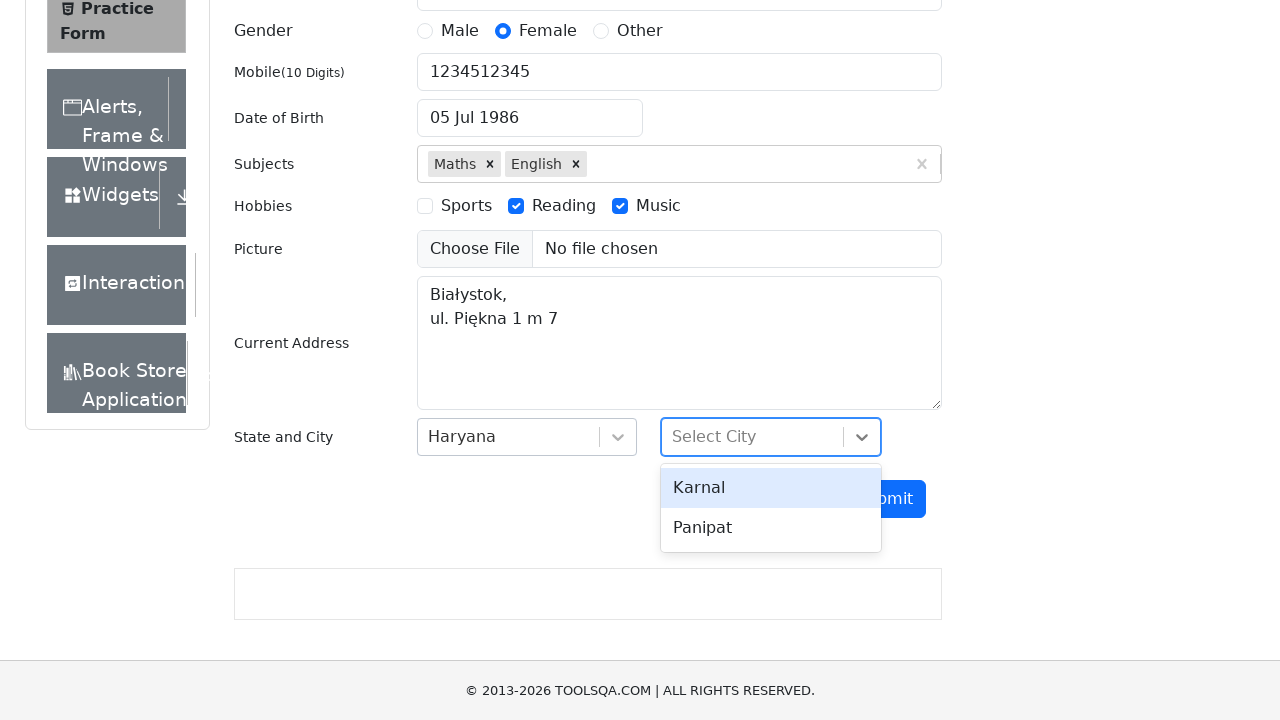

Selected Panipat city at (771, 528) on internal:text="Panipat"s
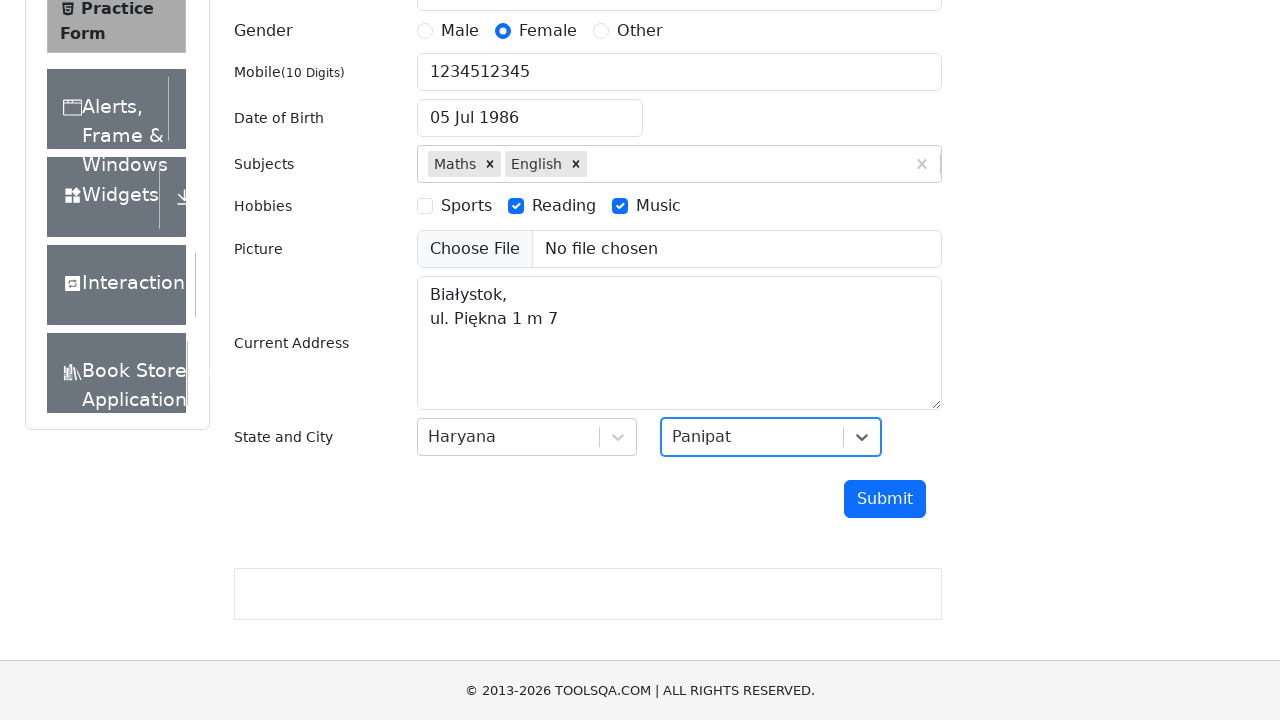

Clicked Submit button to submit the form at (885, 499) on internal:role=button[name="Submit"i]
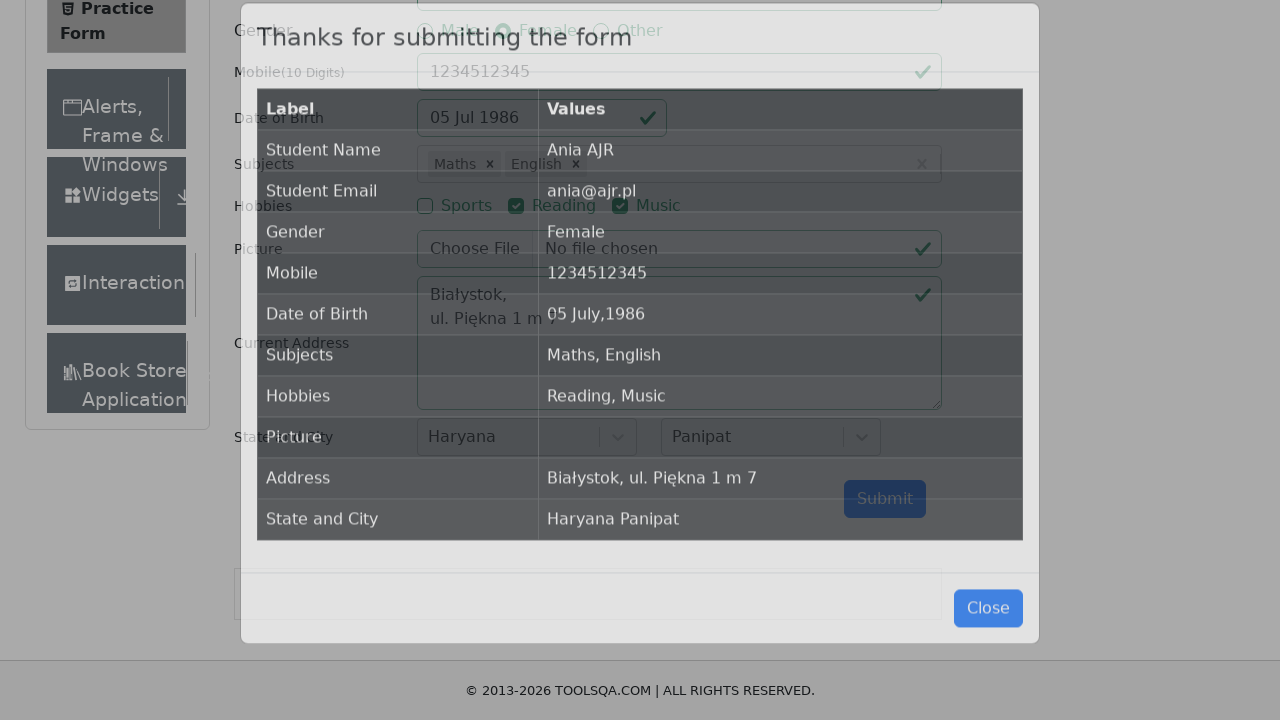

Confirmation modal appeared successfully, verifying form submission
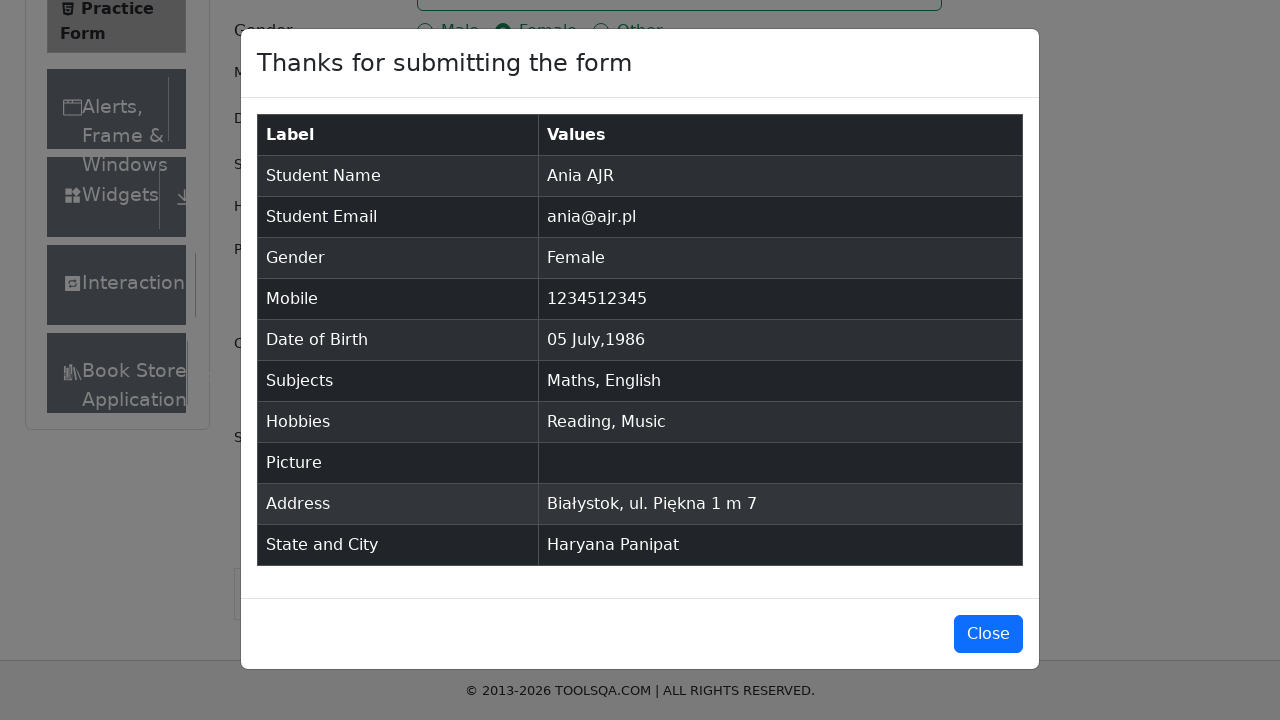

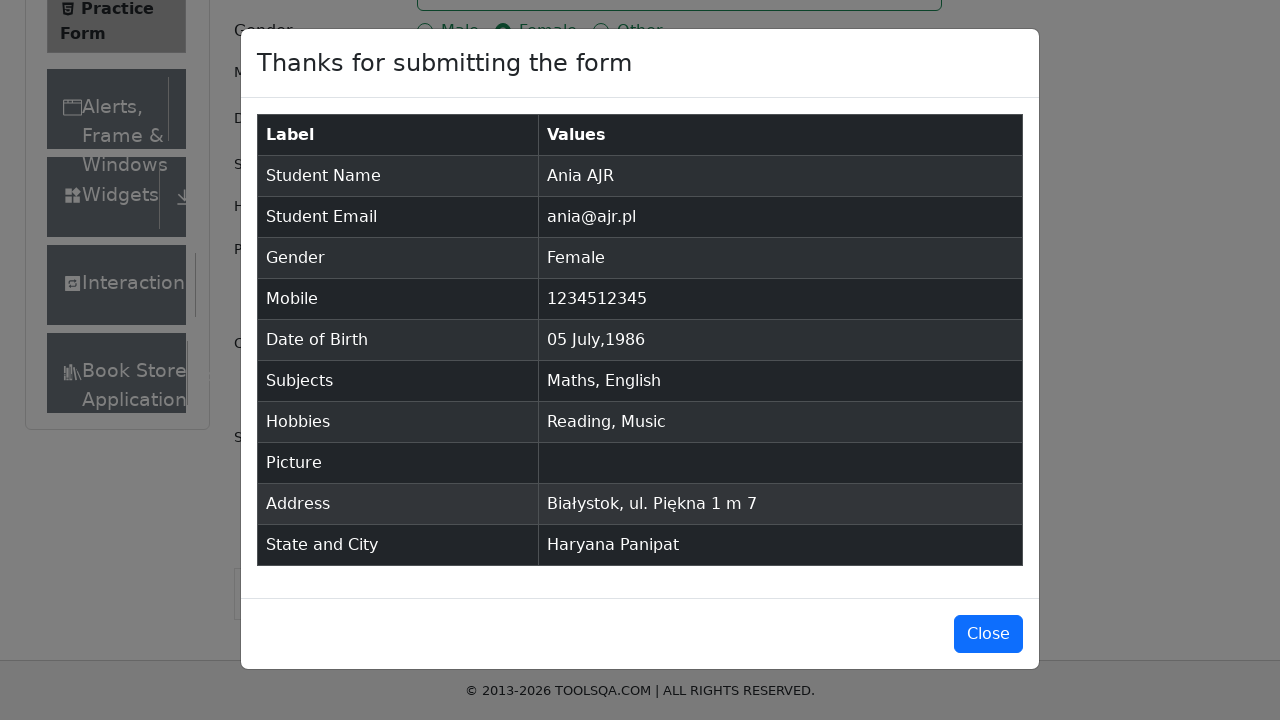